Tests triangle classification with sides 1, 3, 3 expecting "Isosceles"

Starting URL: https://testpages.eviltester.com/styled/apps/triangle/triangle001.html

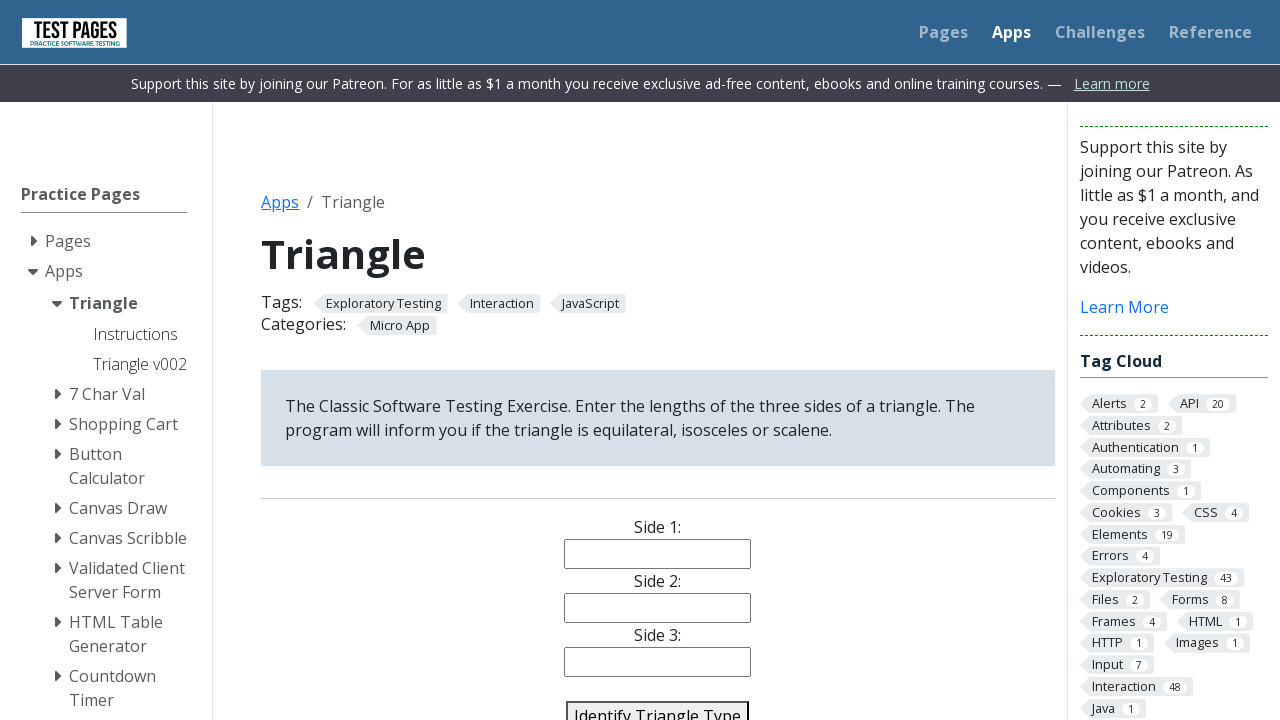

Filled side1 field with '1' on #side1
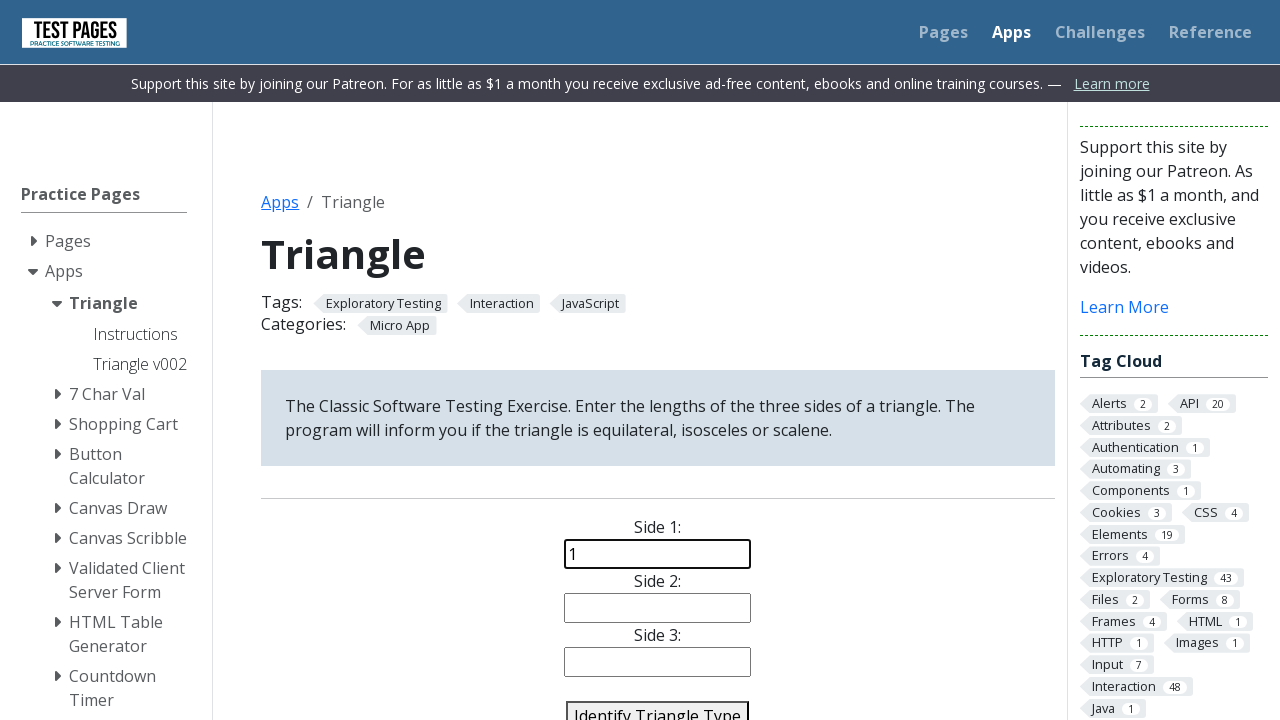

Filled side2 field with '3' on #side2
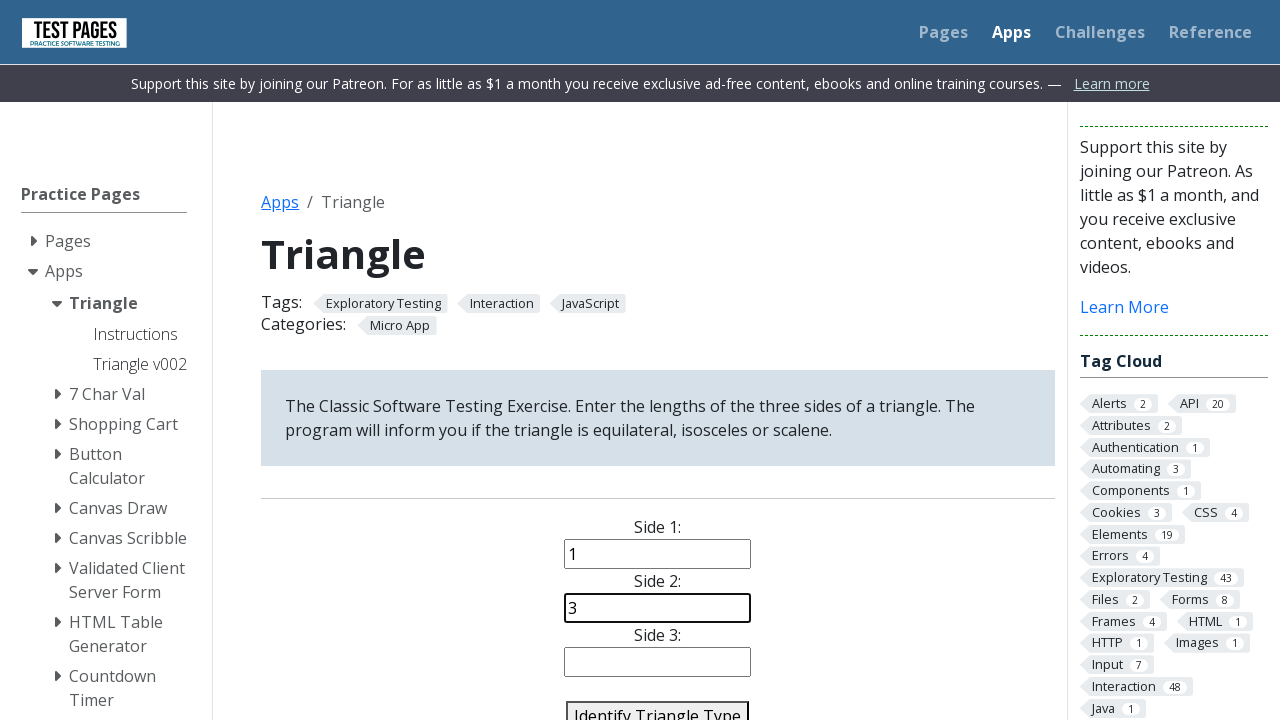

Filled side3 field with '3' on #side3
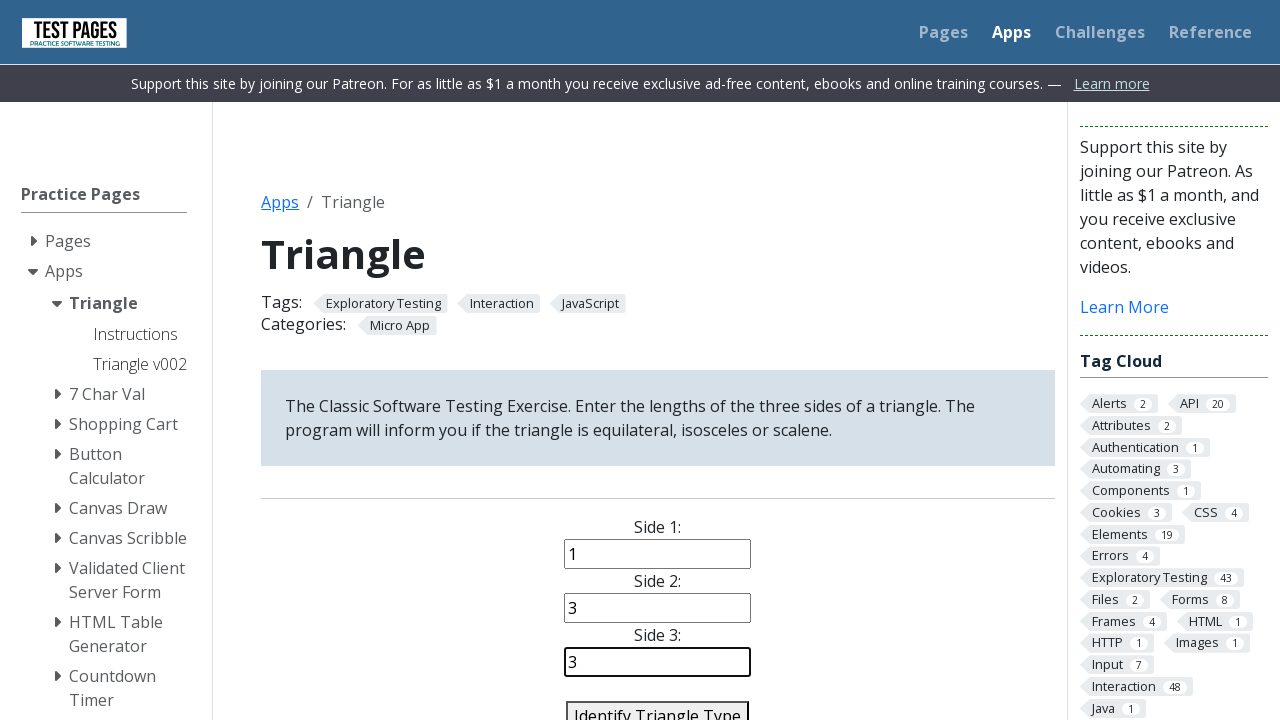

Clicked identify button to classify triangle at (658, 705) on #identify-triangle-action
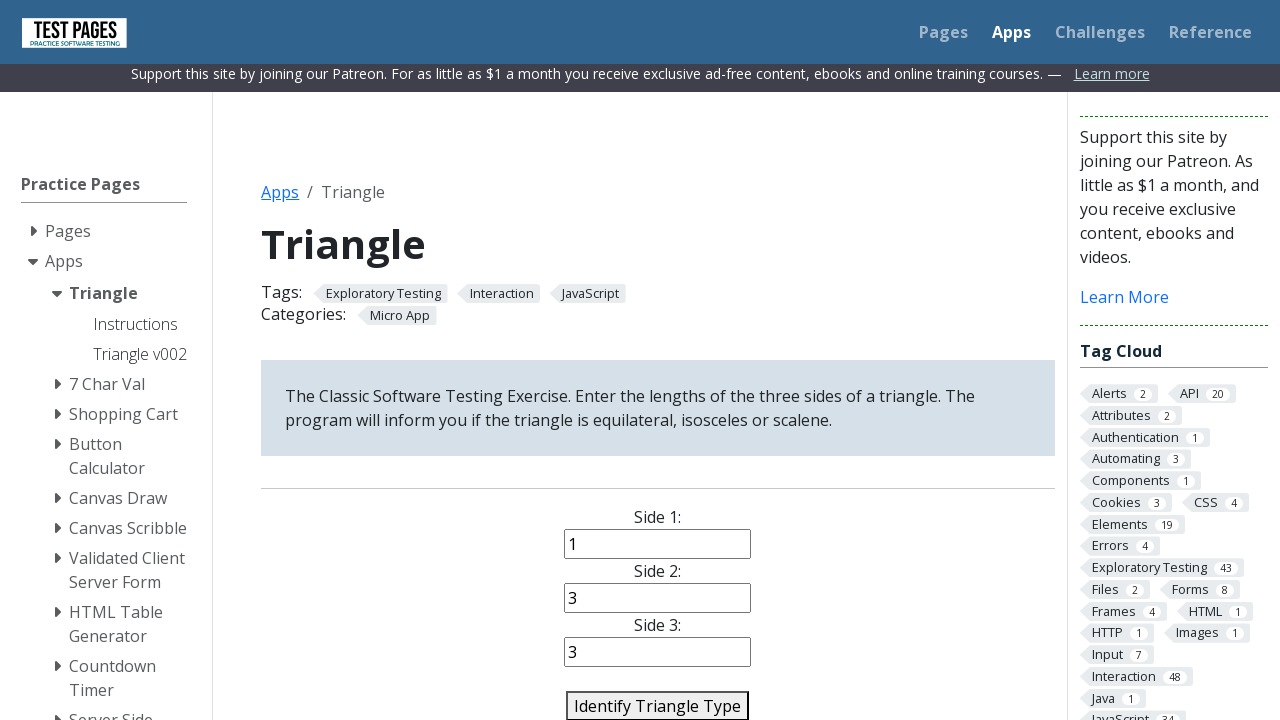

Verified triangle classification result shows 'Isosceles'
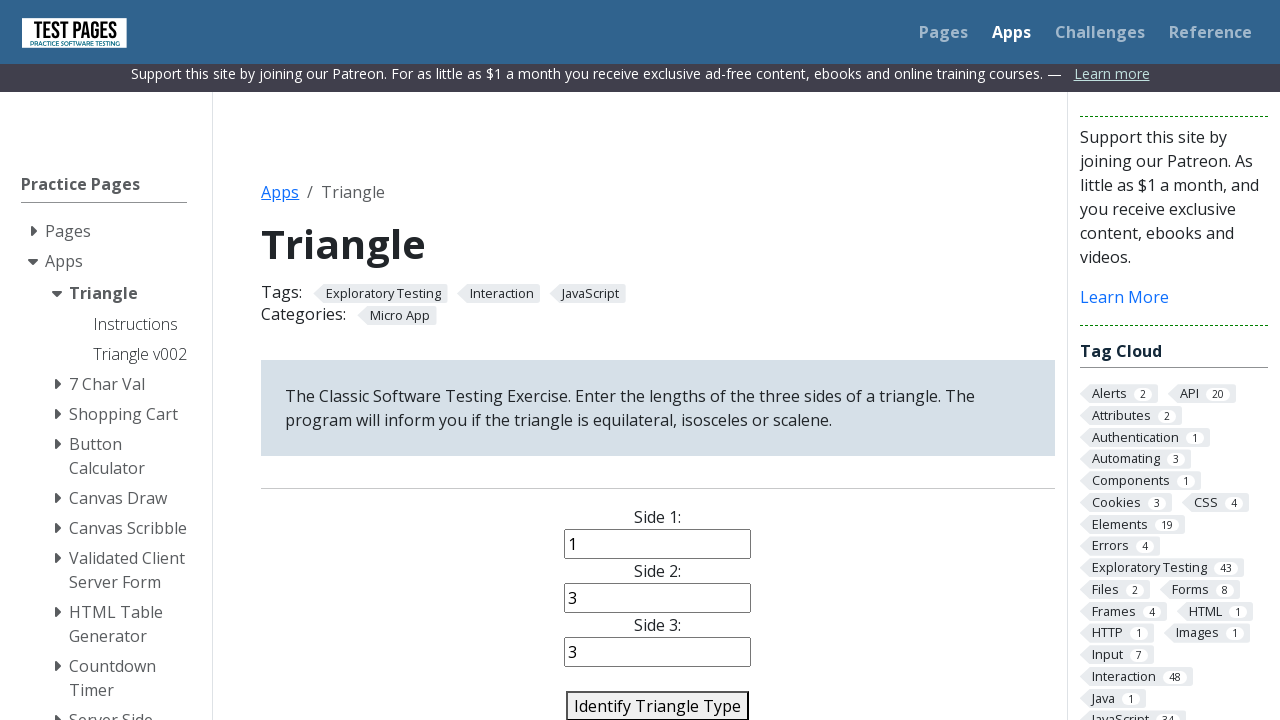

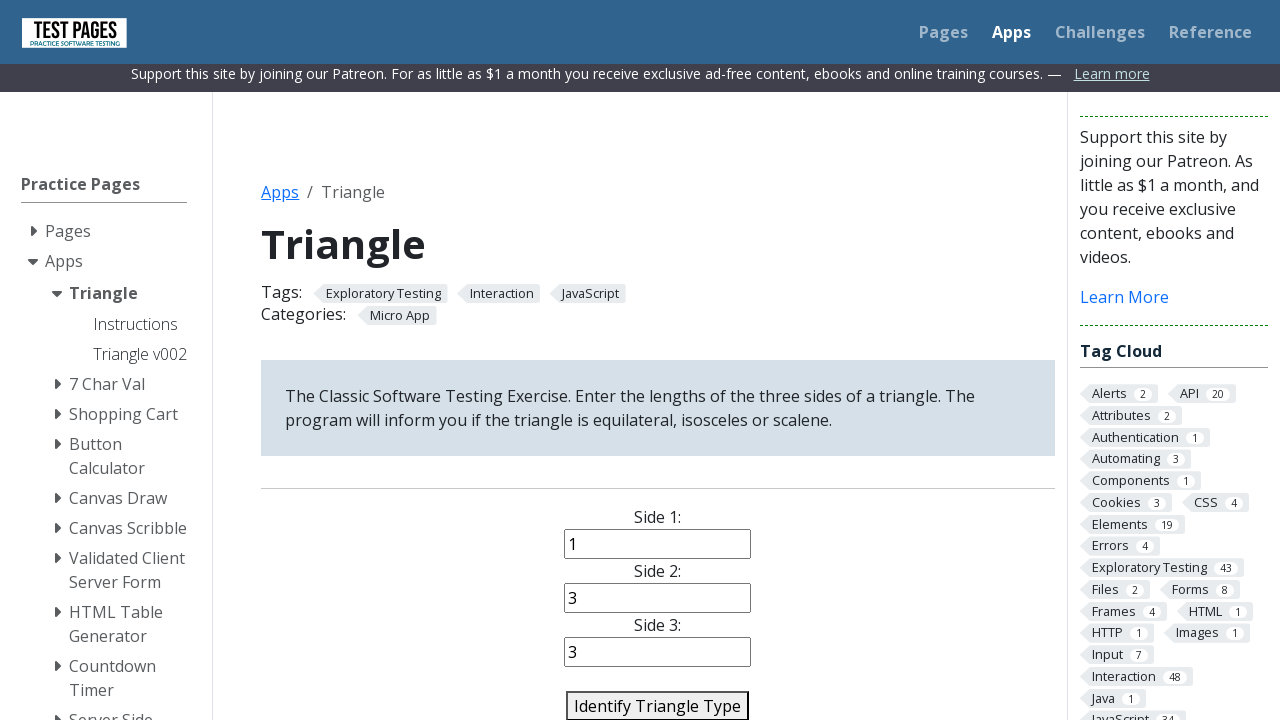